Tests selecting an option from a dropdown list by iterating through all options and clicking the one with matching text, then verifies the selection was successful.

Starting URL: http://the-internet.herokuapp.com/dropdown

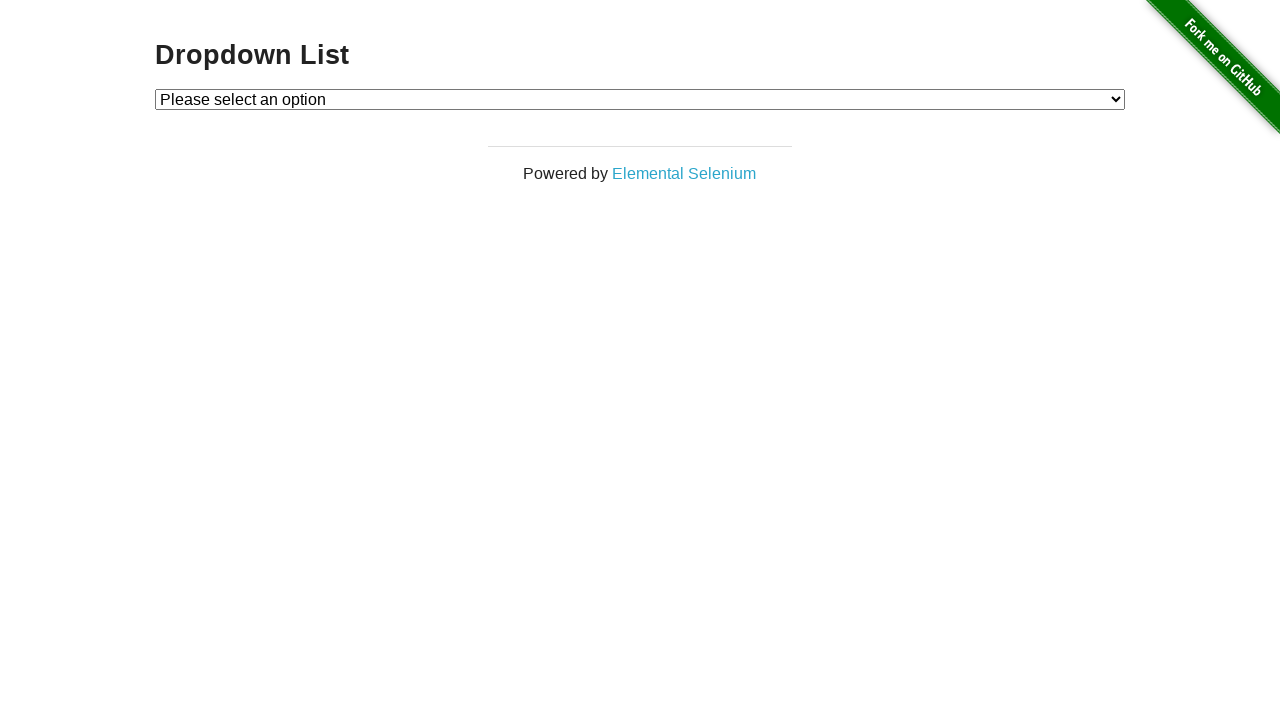

Located dropdown element
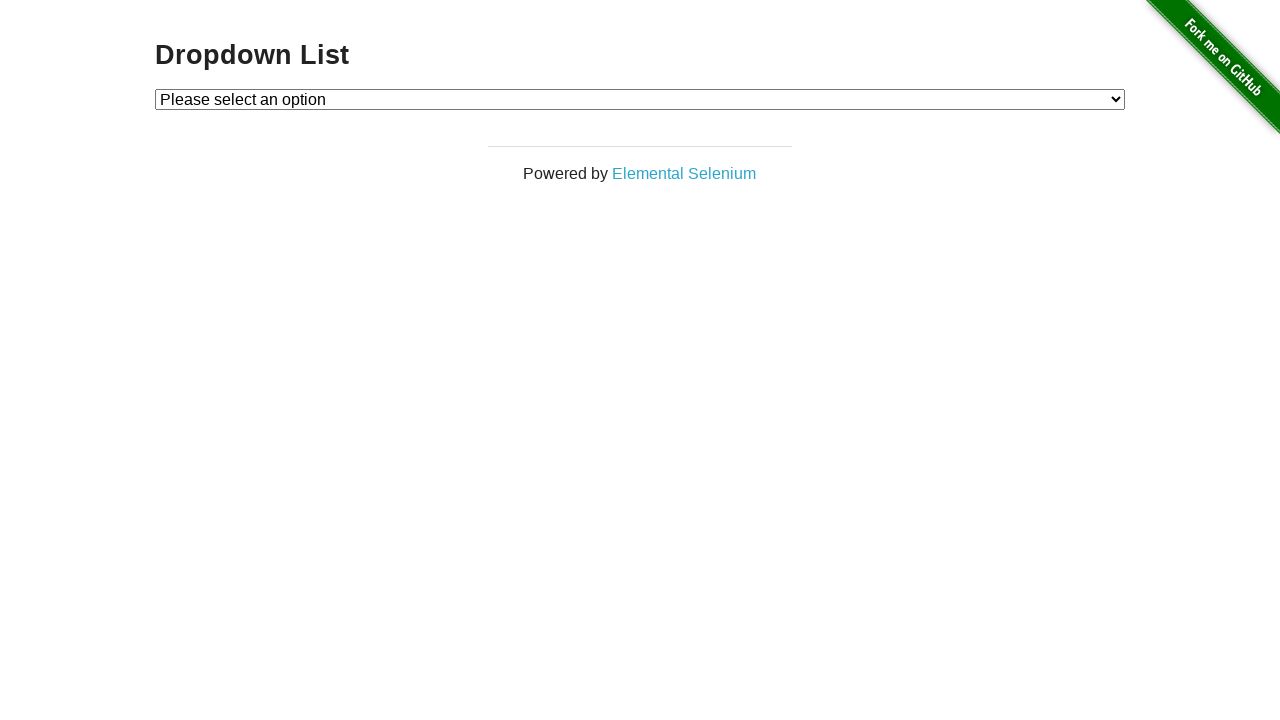

Selected 'Option 1' from dropdown on #dropdown
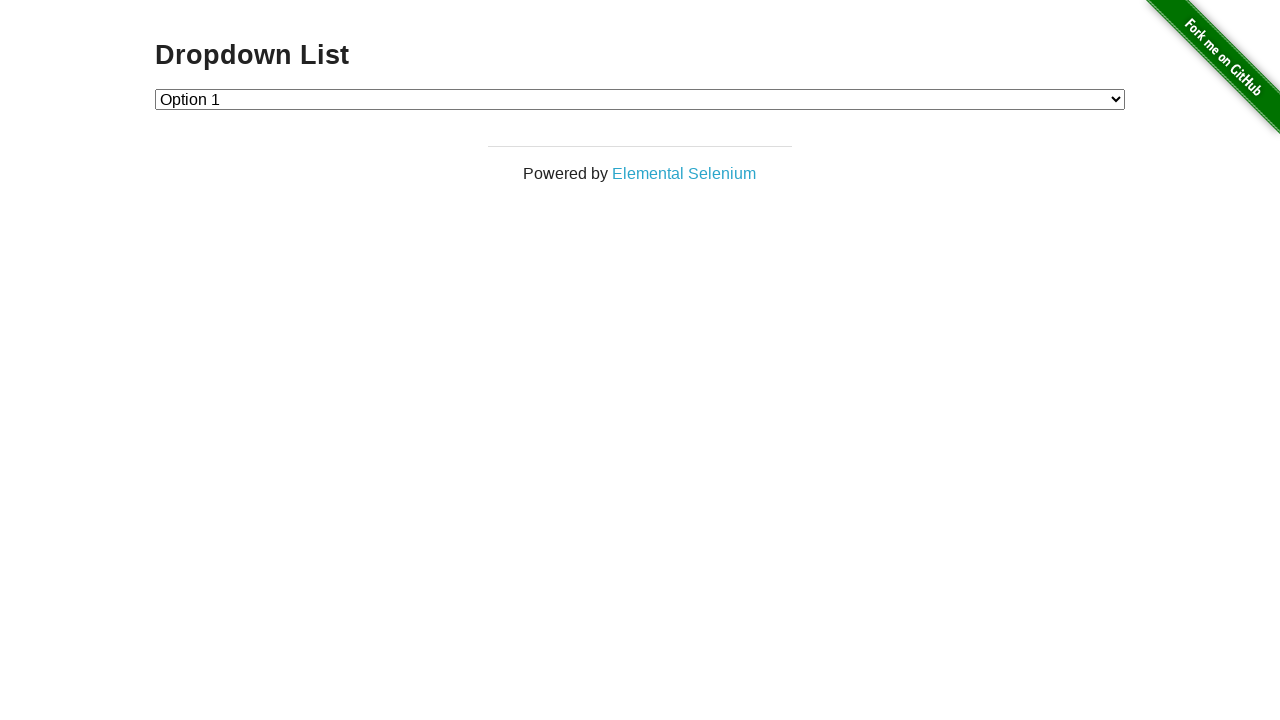

Retrieved selected dropdown value
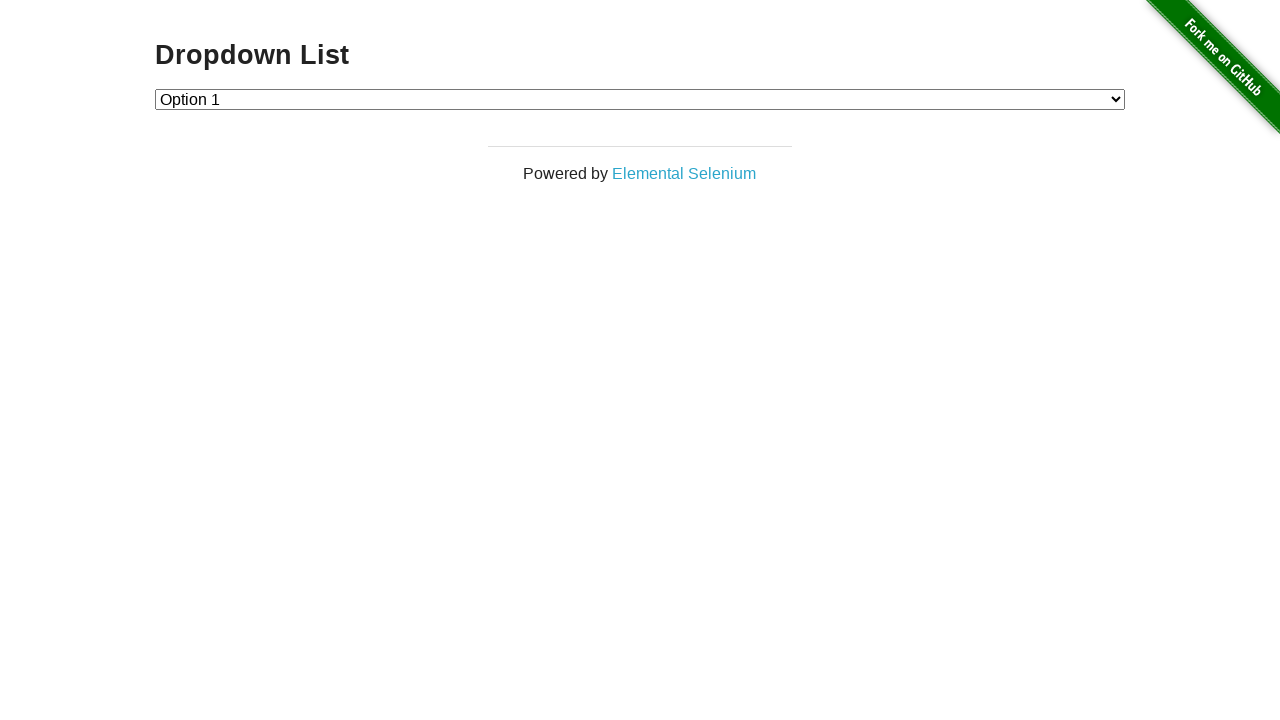

Verified that 'Option 1' (value '1') was successfully selected
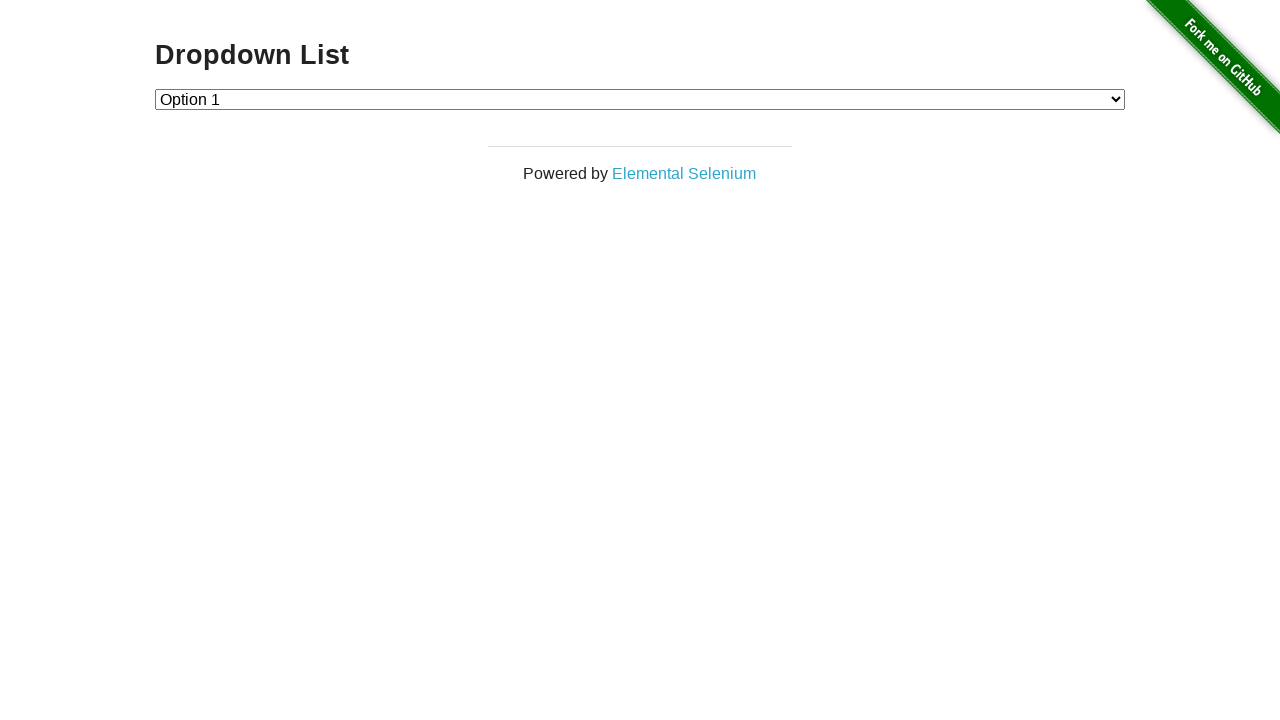

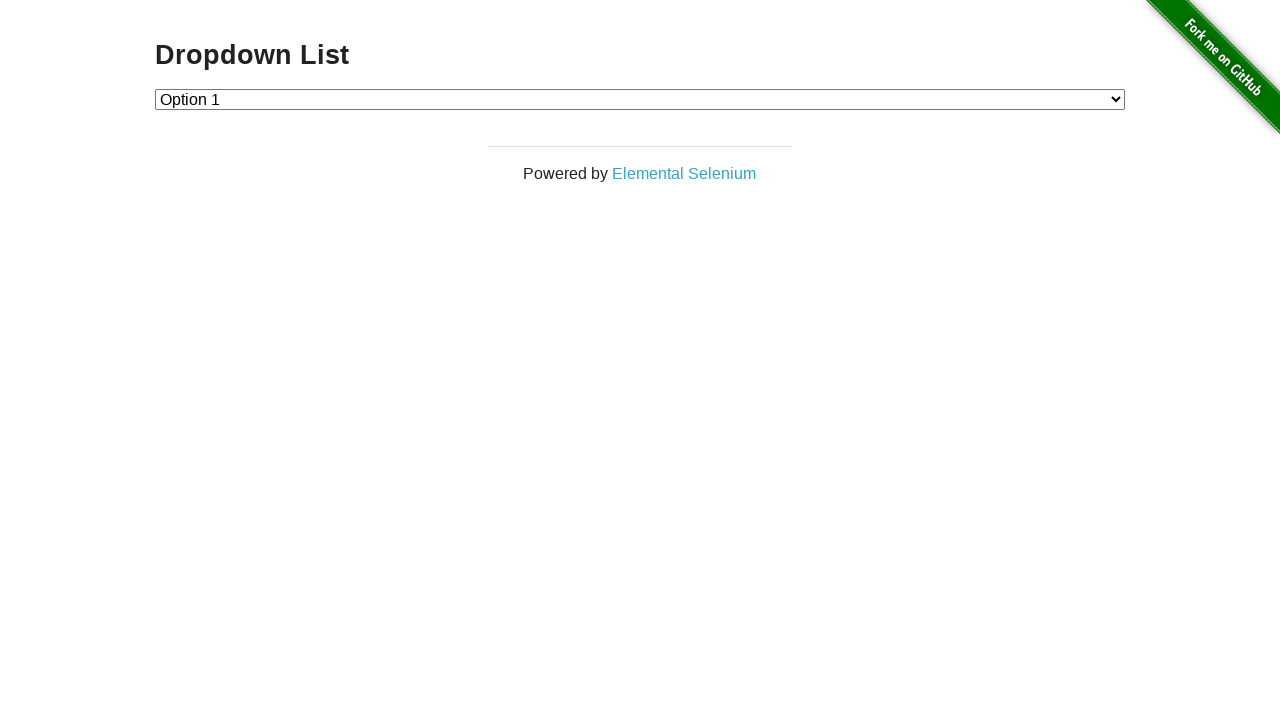